Tests a form that presents a math problem, calculates the sum of two displayed numbers, selects the answer from a dropdown, and submits the form

Starting URL: http://suninjuly.github.io/selects1.html

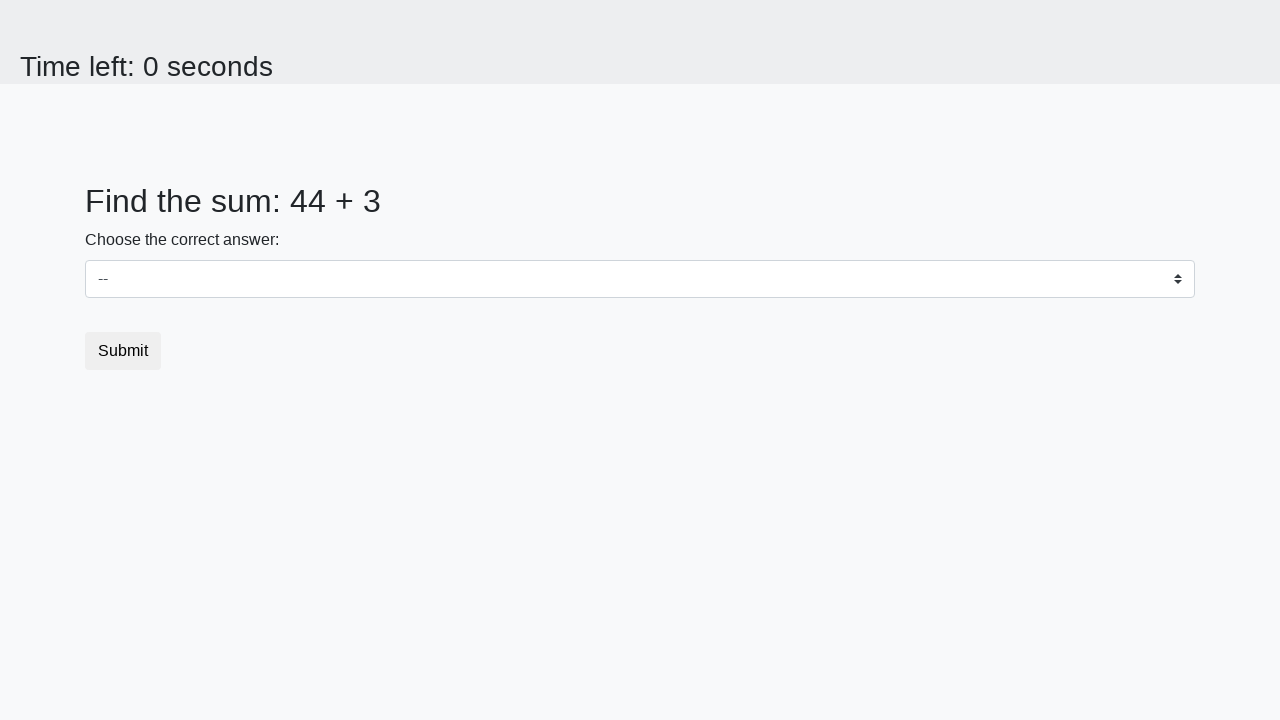

Retrieved first number from the page
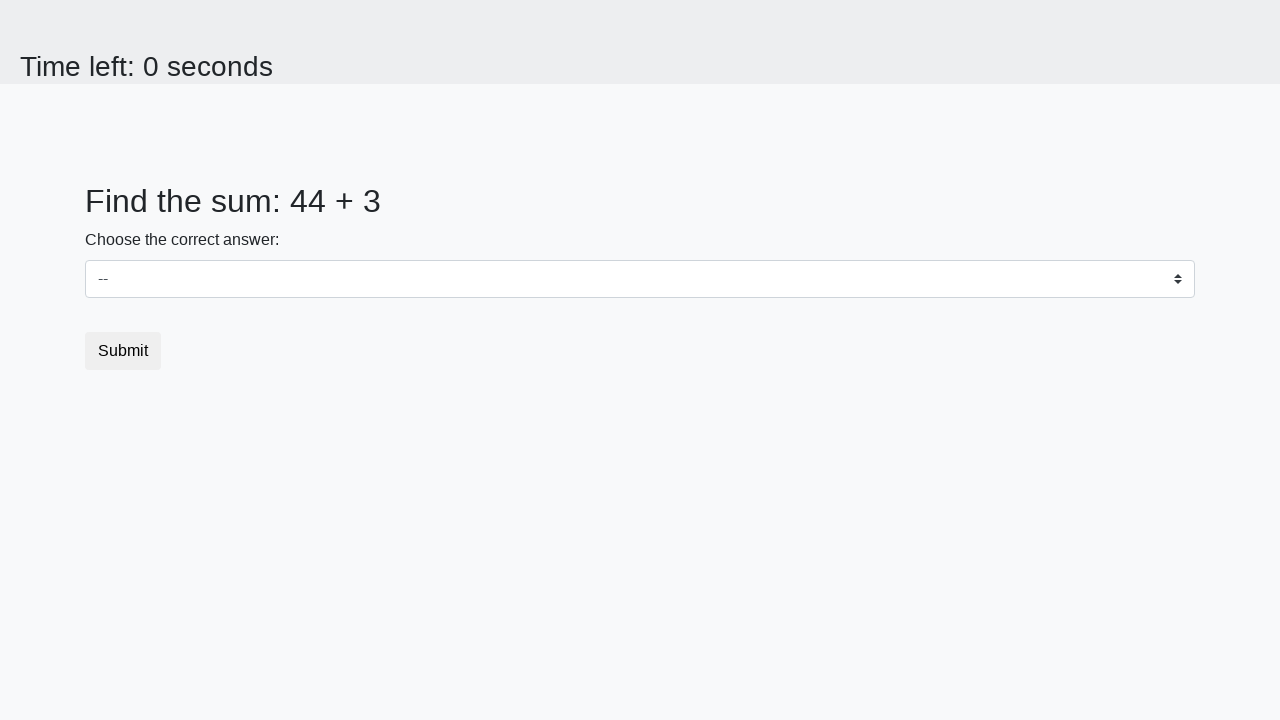

Retrieved second number from the page
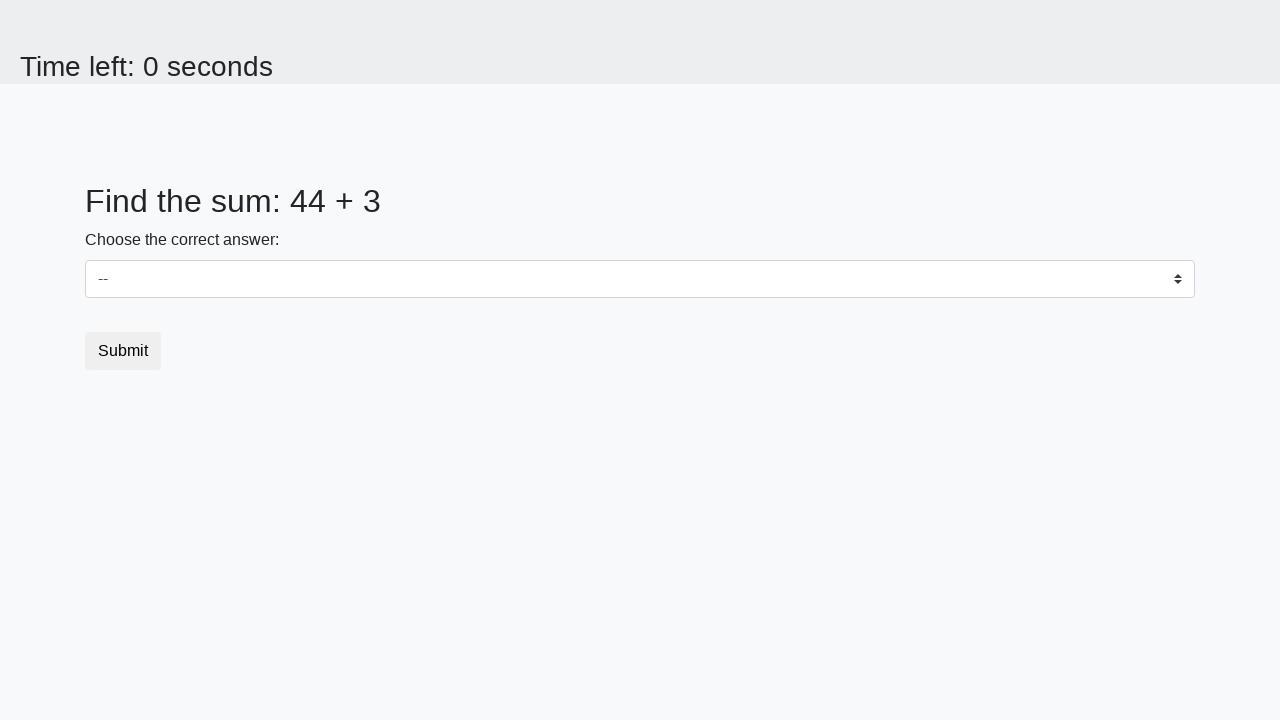

Calculated sum of 44 + 3 = 47
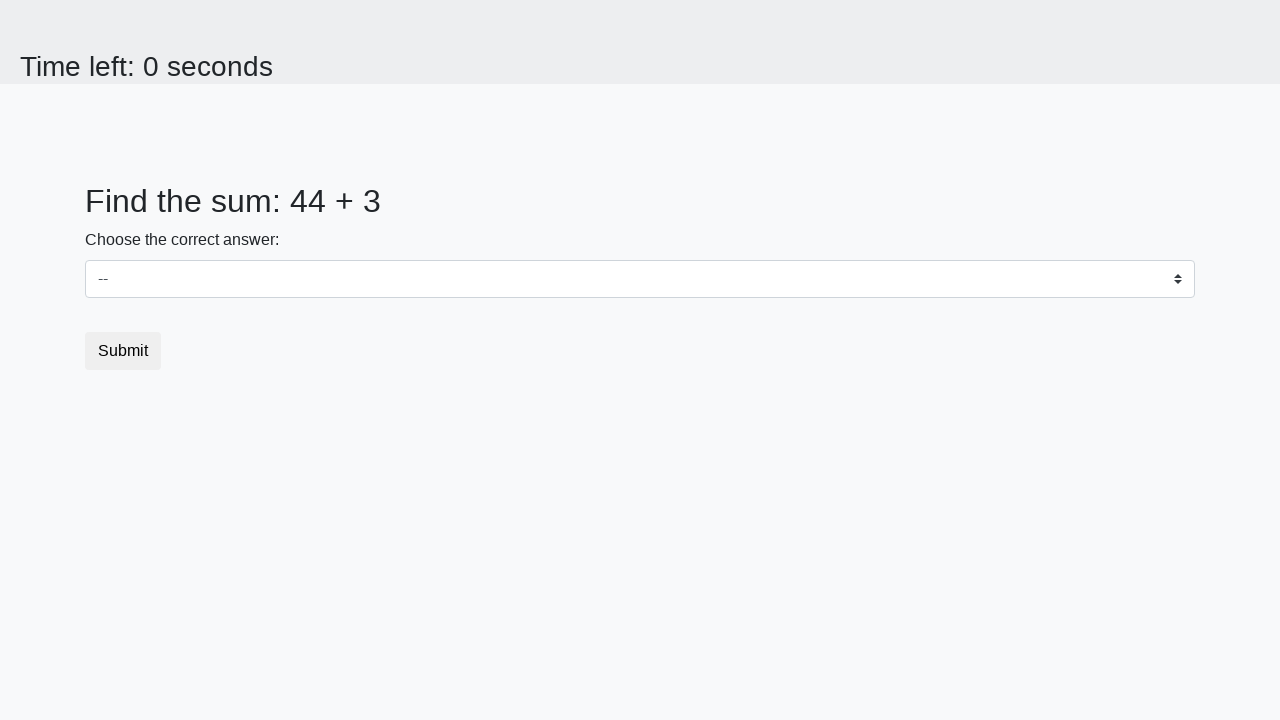

Selected answer '47' from dropdown on #dropdown
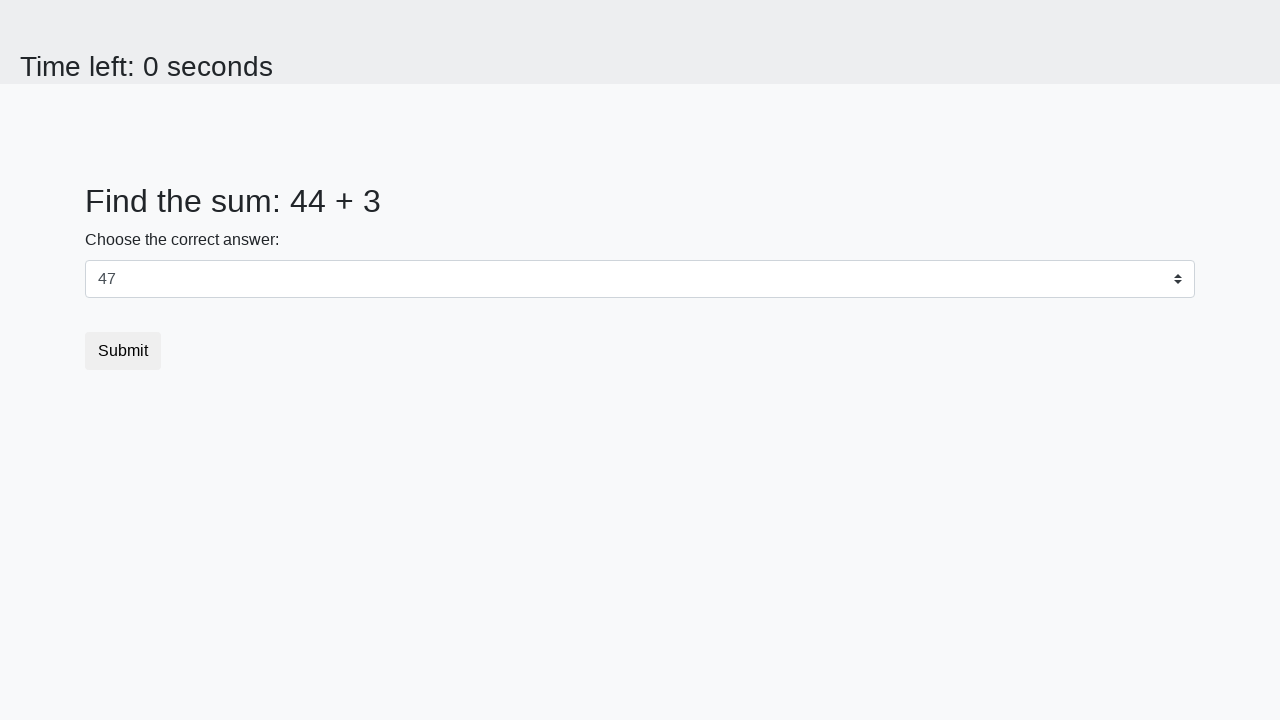

Clicked submit button to submit the form at (123, 351) on button.btn
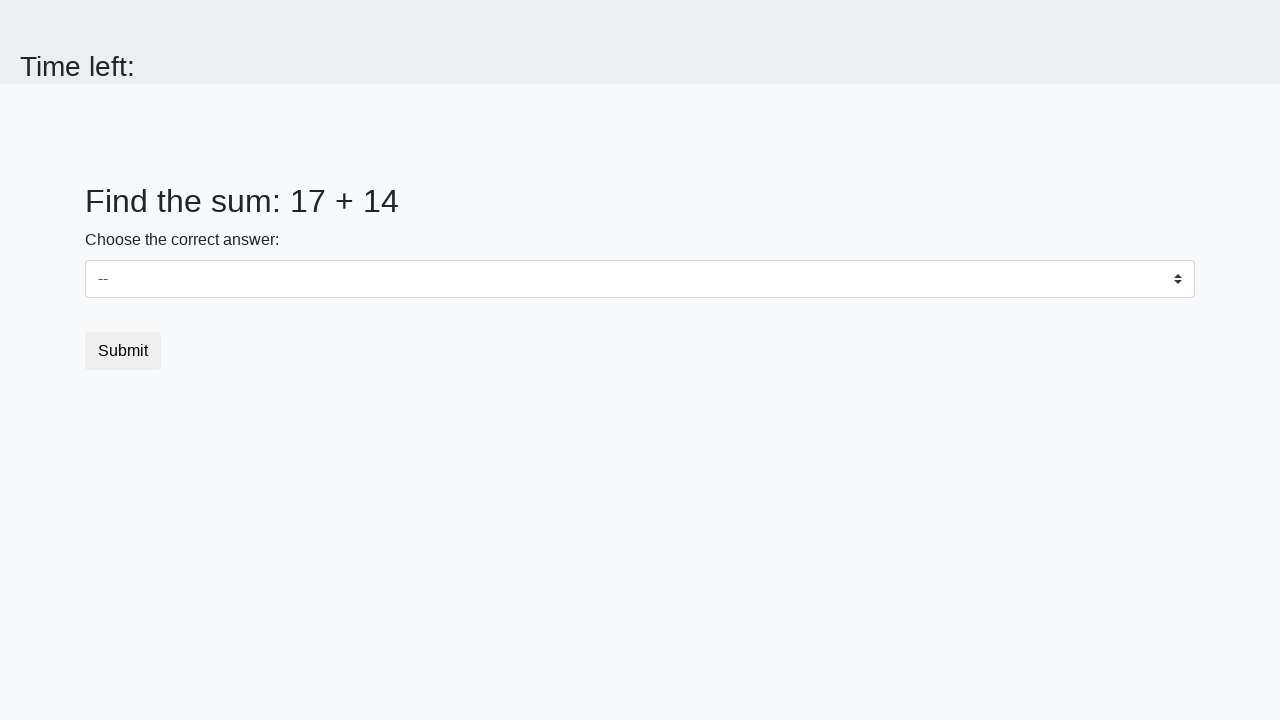

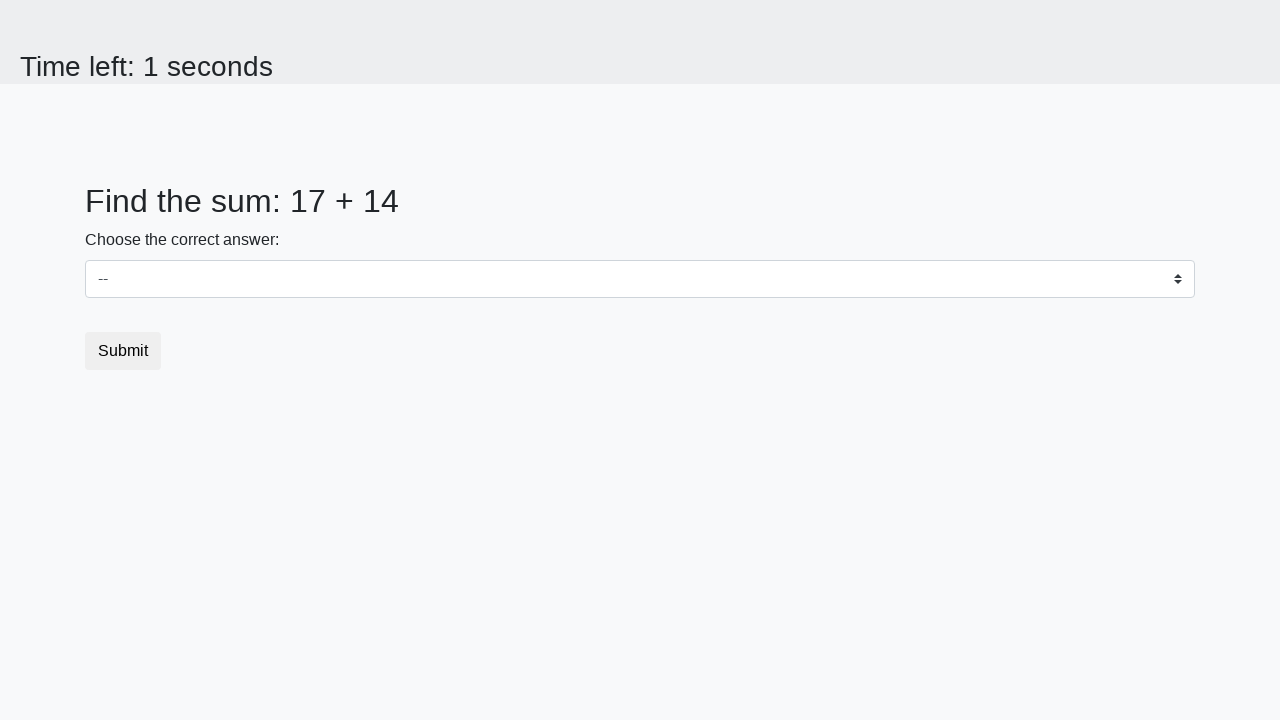